Navigates to EMI calculator website and interacts with chart elements by hovering over data points to reveal tooltips

Starting URL: https://emicalculator.net/

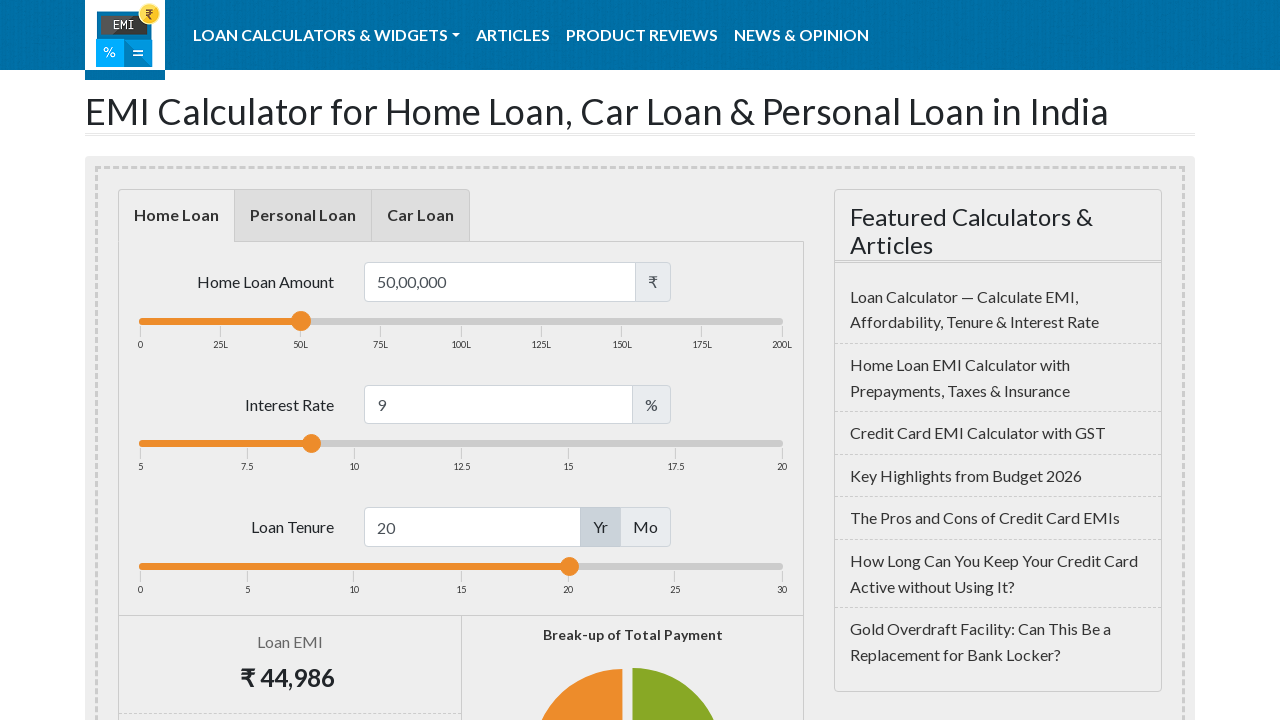

Located all chart data points with fill color #B8204C
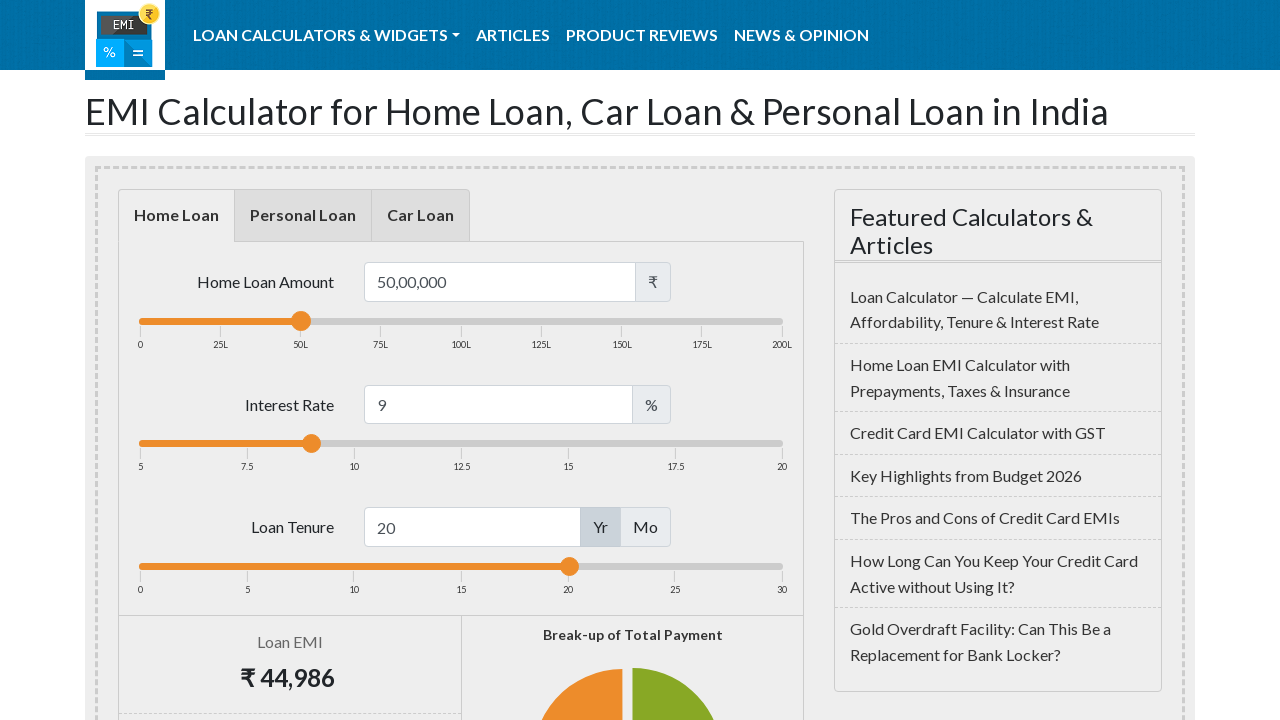

Hovered over a chart data point to reveal tooltip at (243, 361) on path[fill="#B8204C"] >> nth=0
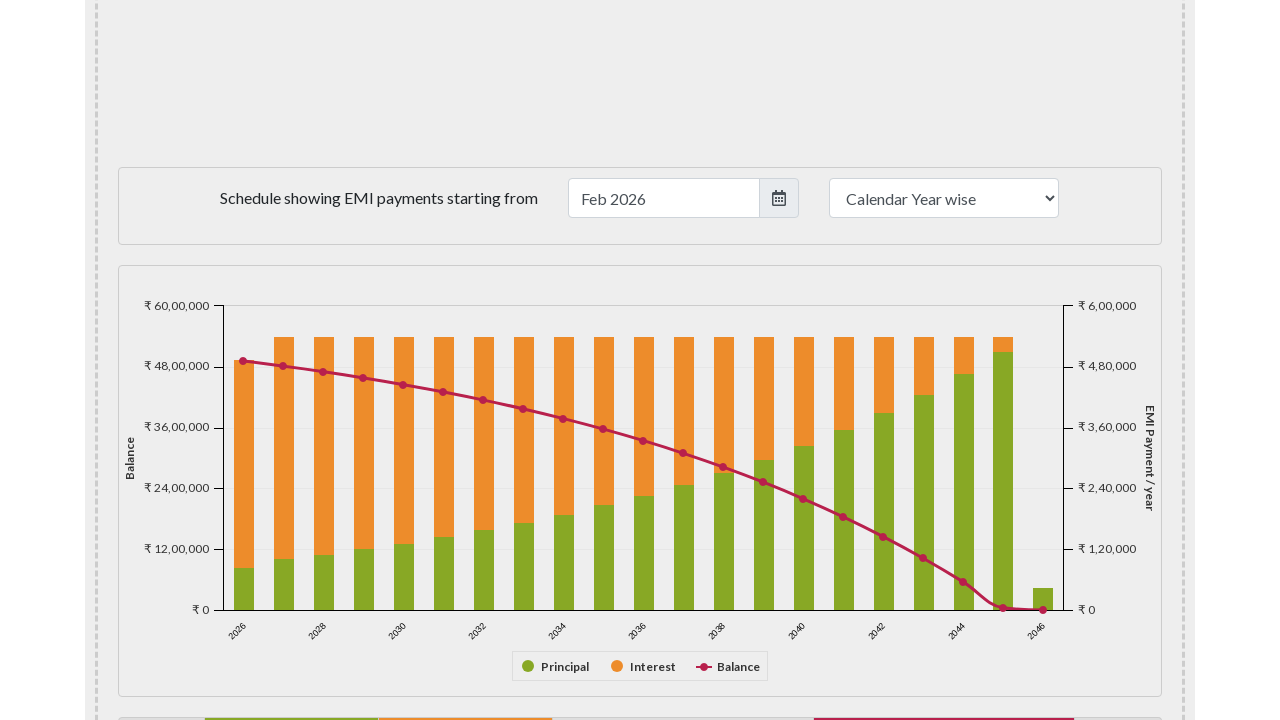

Waited 500ms for tooltip to appear
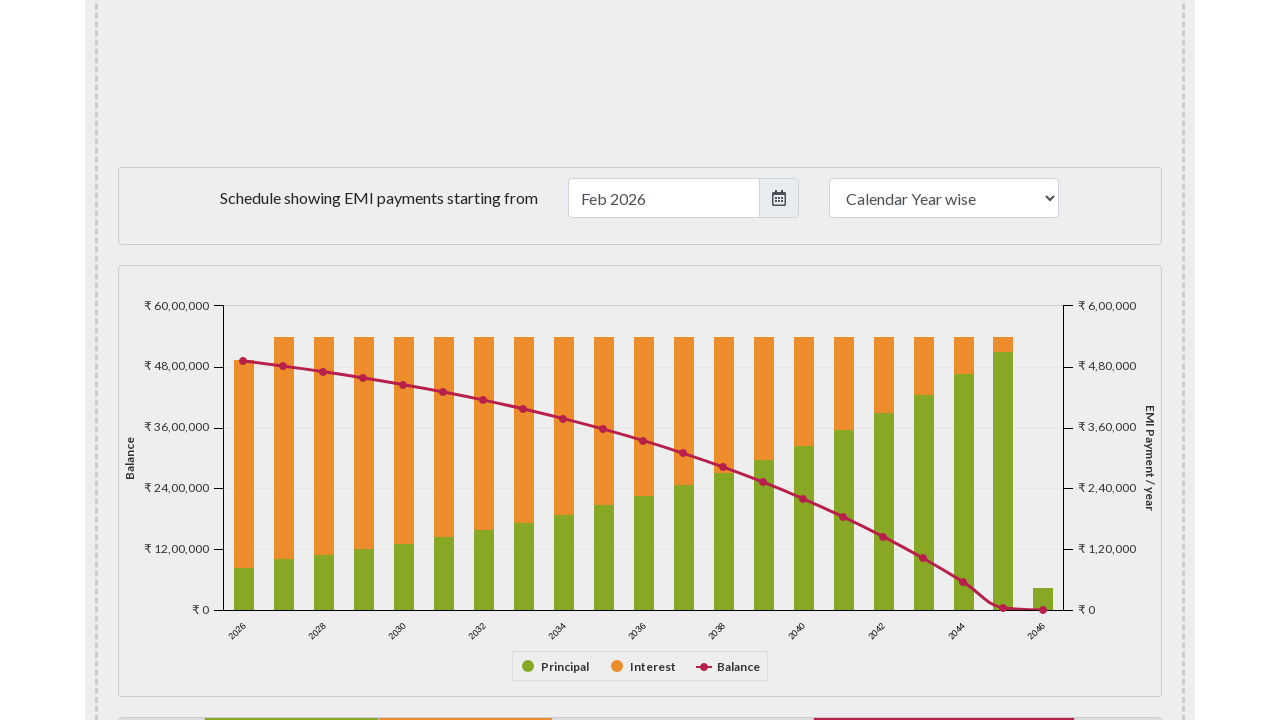

Located tooltip elements on the chart
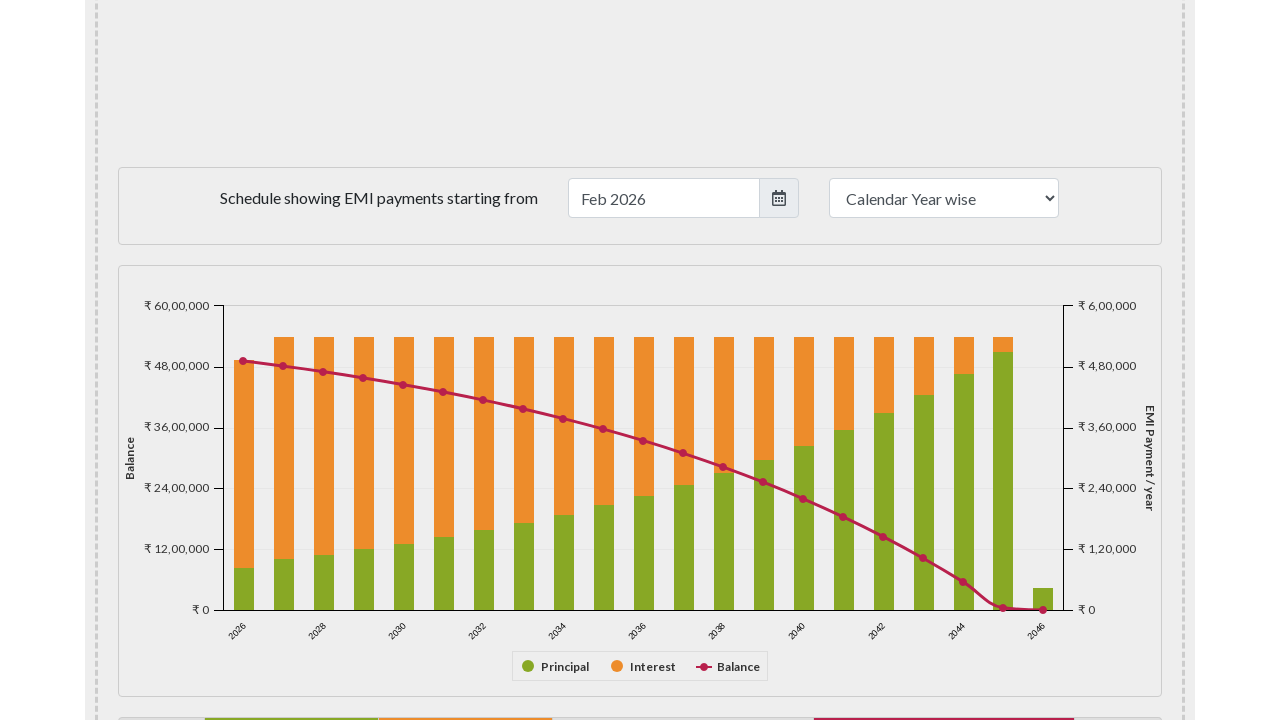

Hovered over a chart data point to reveal tooltip at (283, 366) on path[fill="#B8204C"] >> nth=1
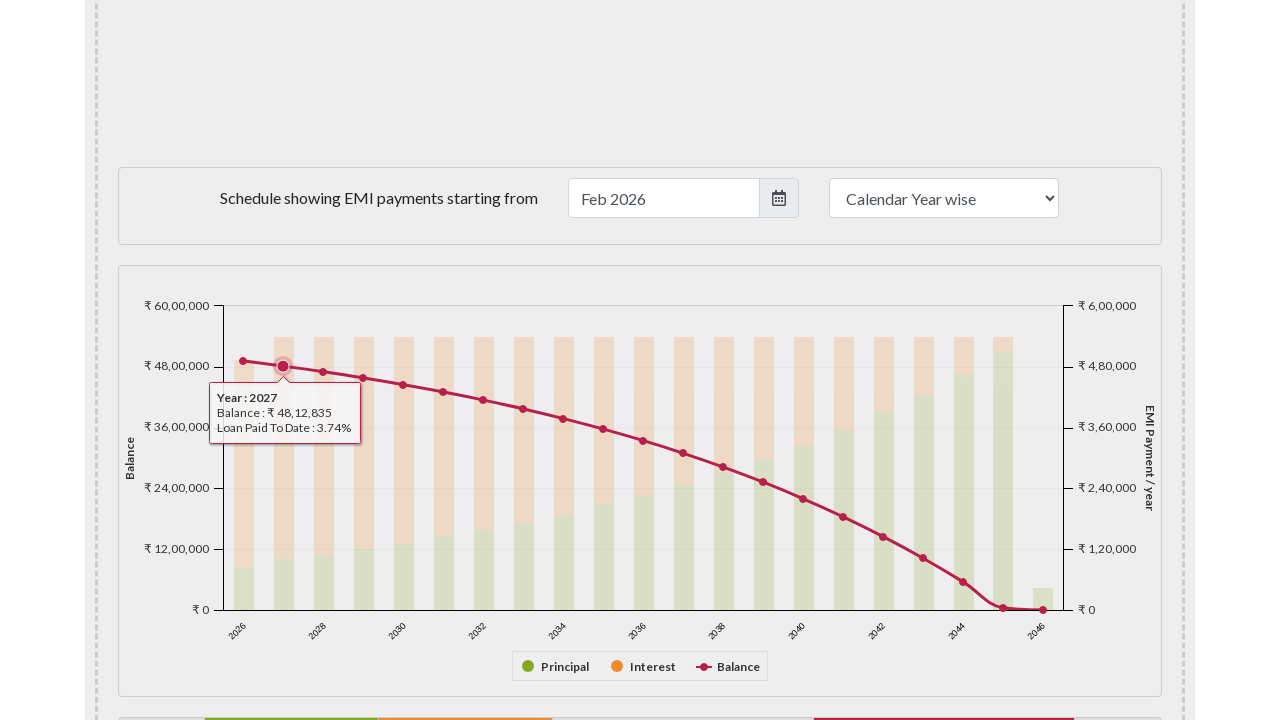

Waited 500ms for tooltip to appear
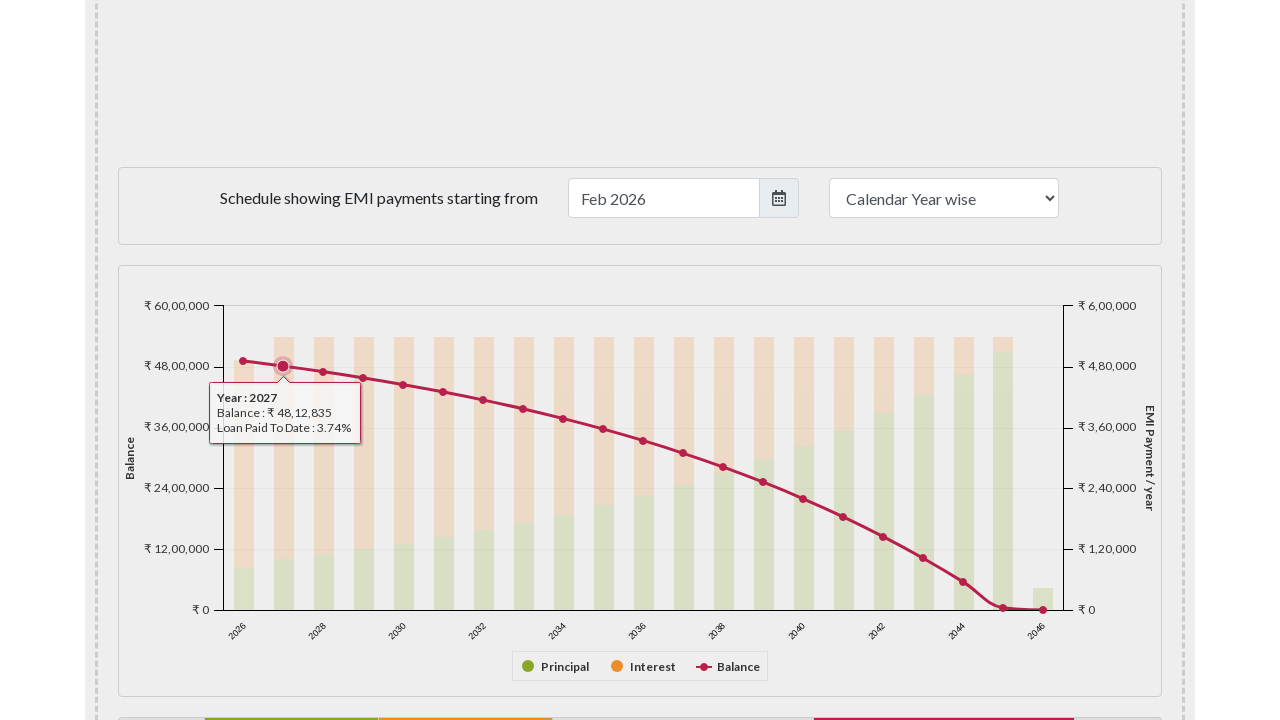

Located tooltip elements on the chart
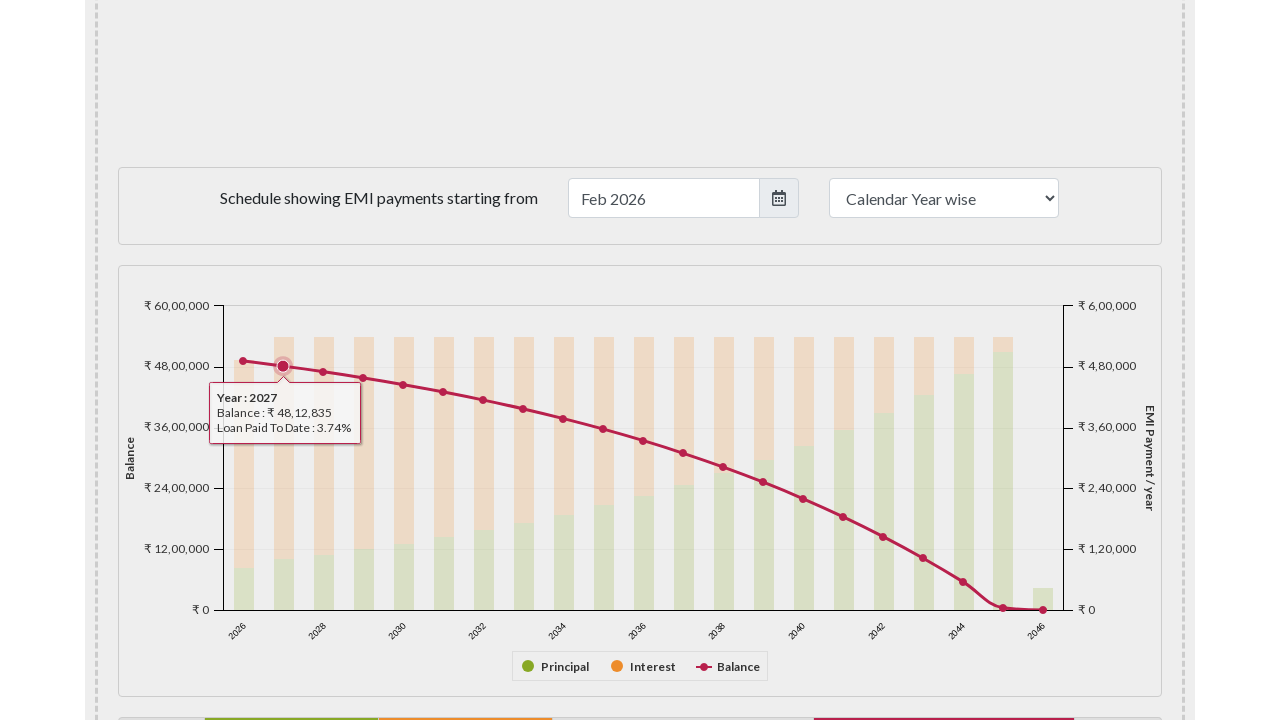

Verified tooltip visibility
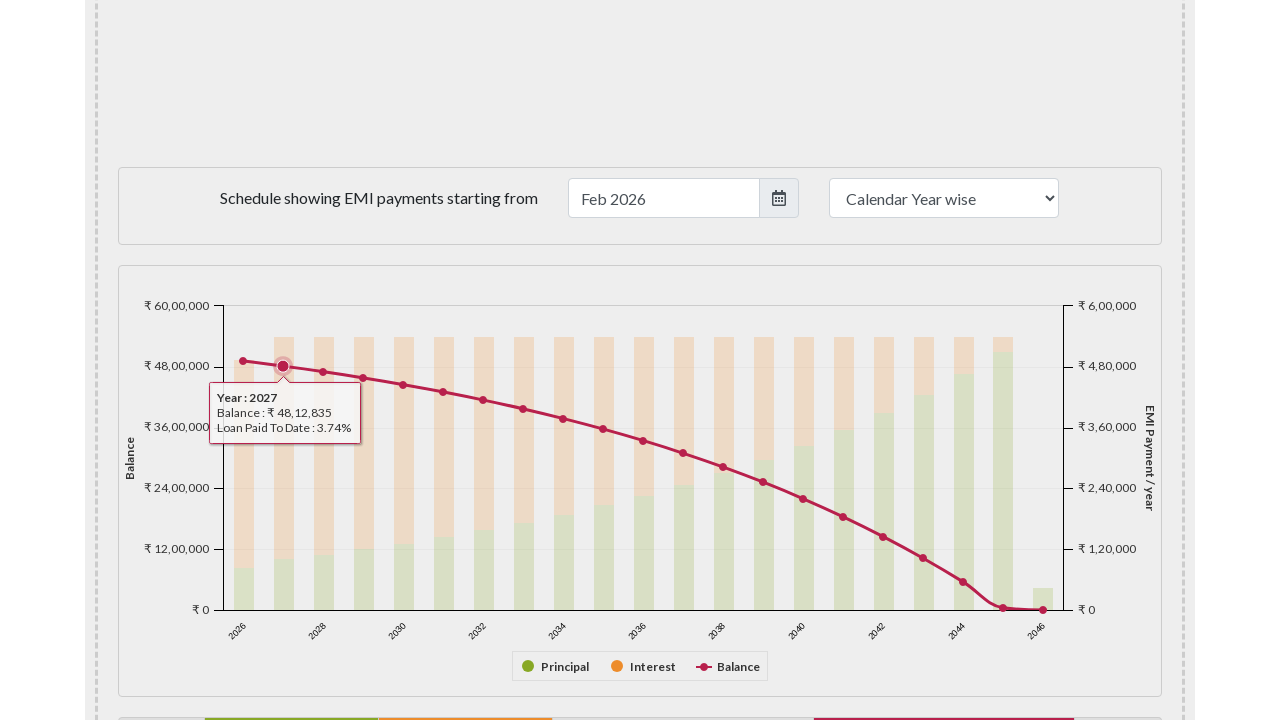

Verified tooltip visibility
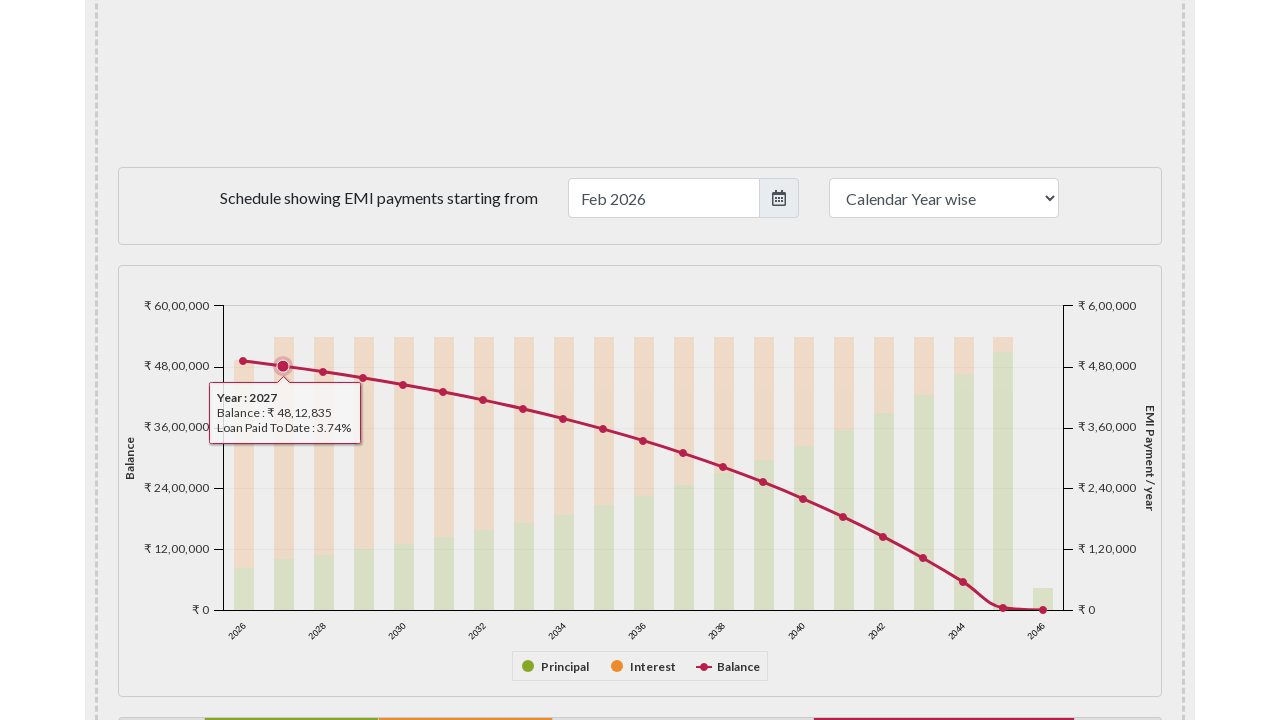

Verified tooltip visibility
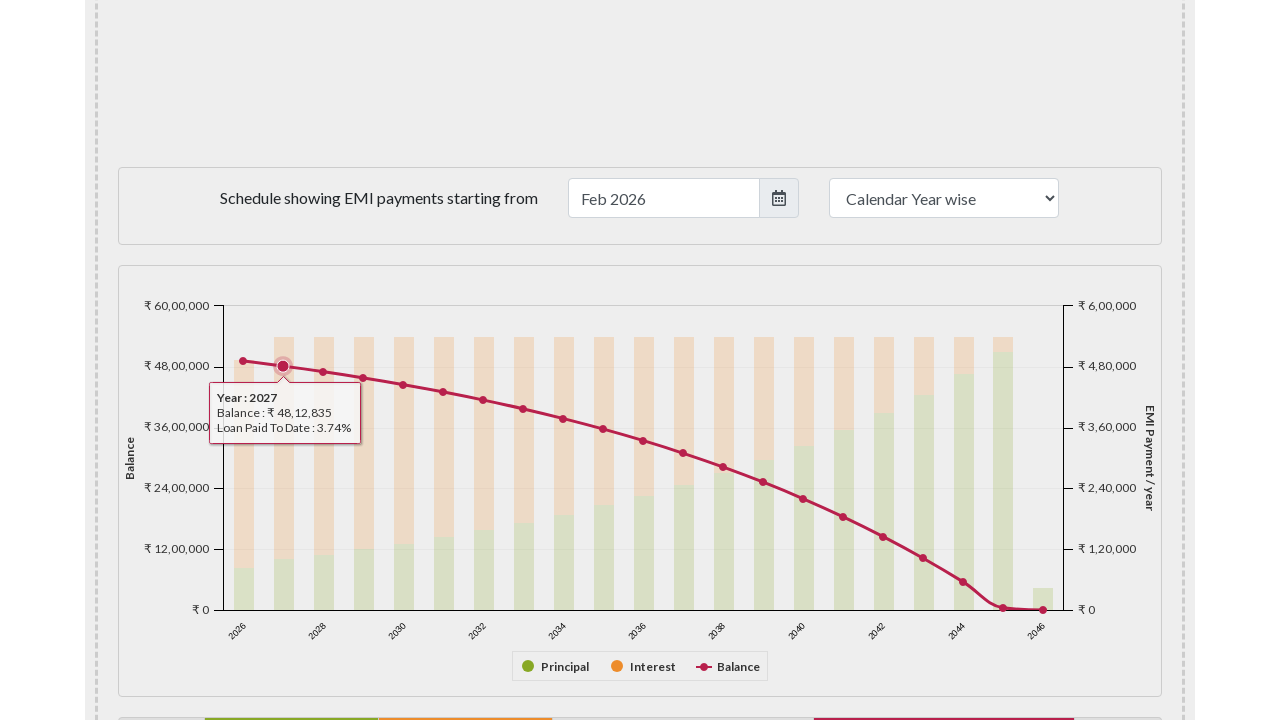

Hovered over a chart data point to reveal tooltip at (283, 366) on path[fill="#B8204C"] >> nth=2
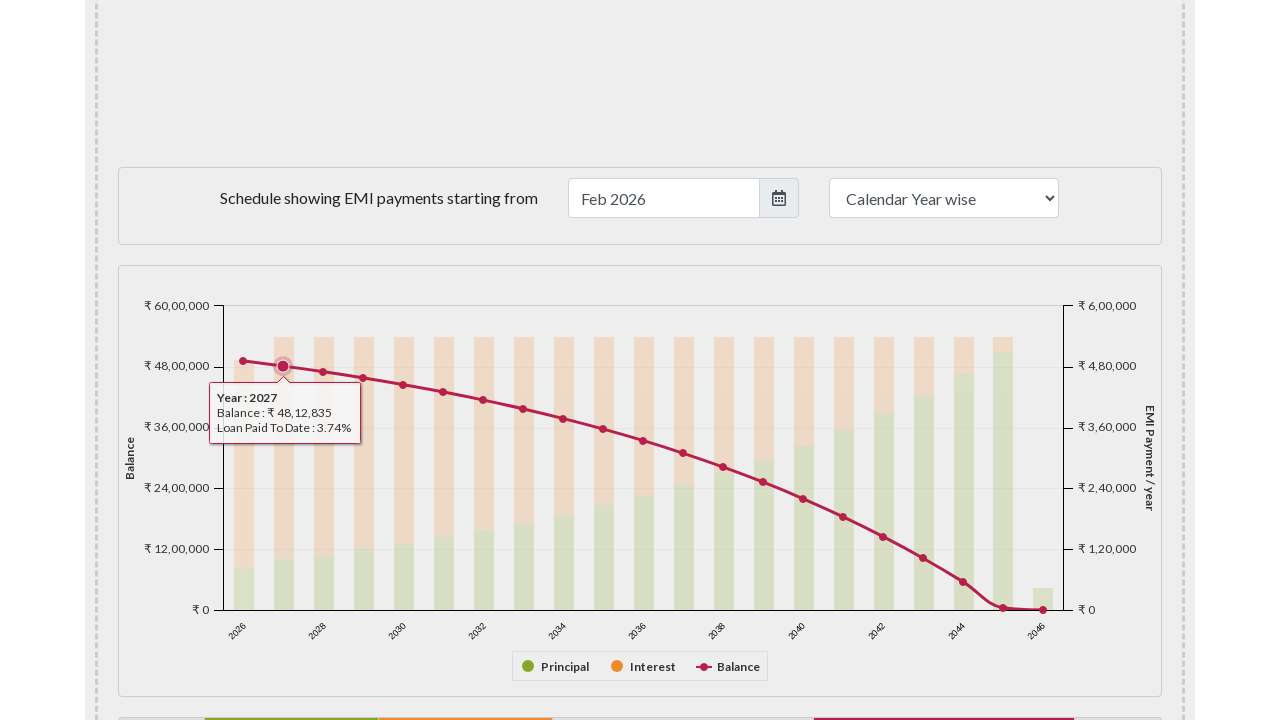

Waited 500ms for tooltip to appear
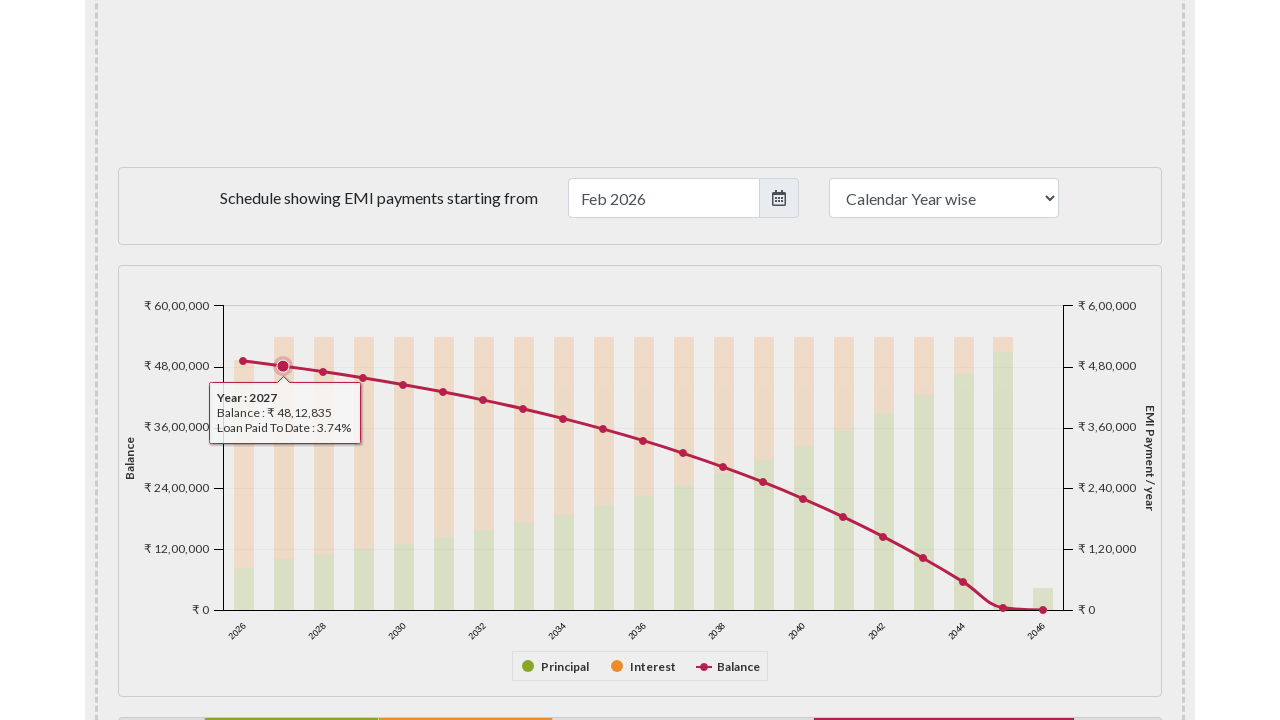

Located tooltip elements on the chart
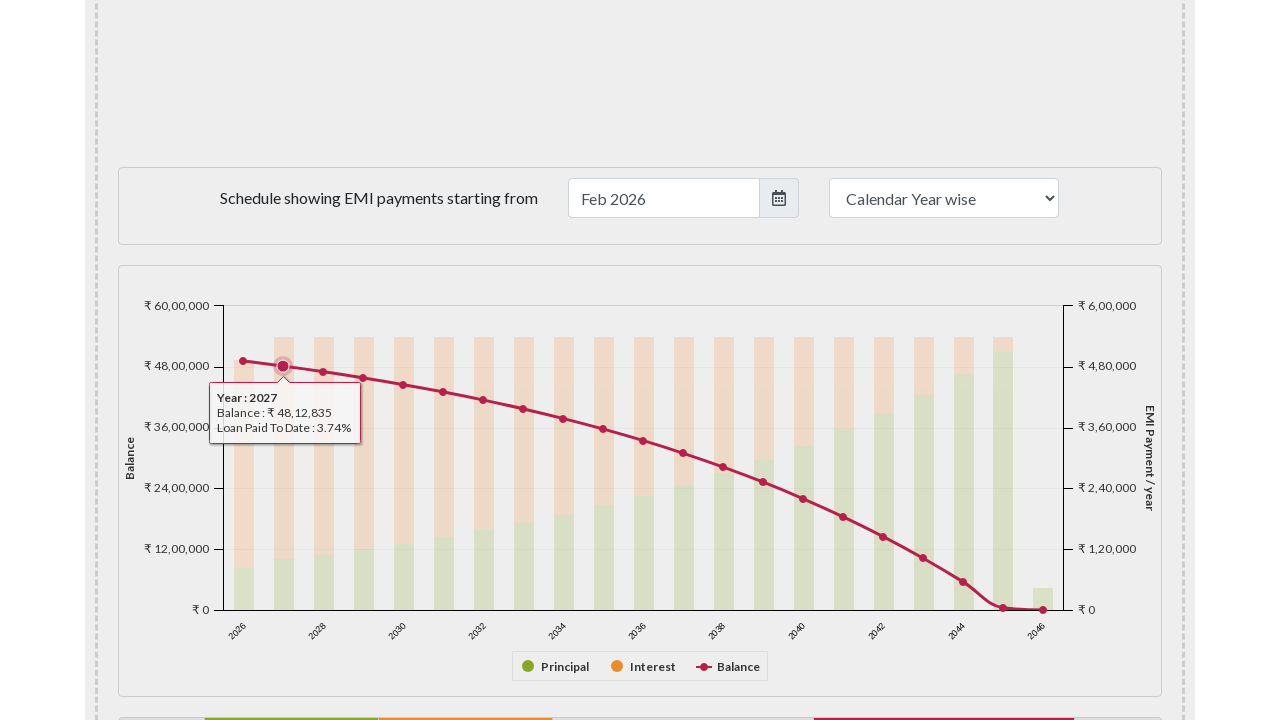

Verified tooltip visibility
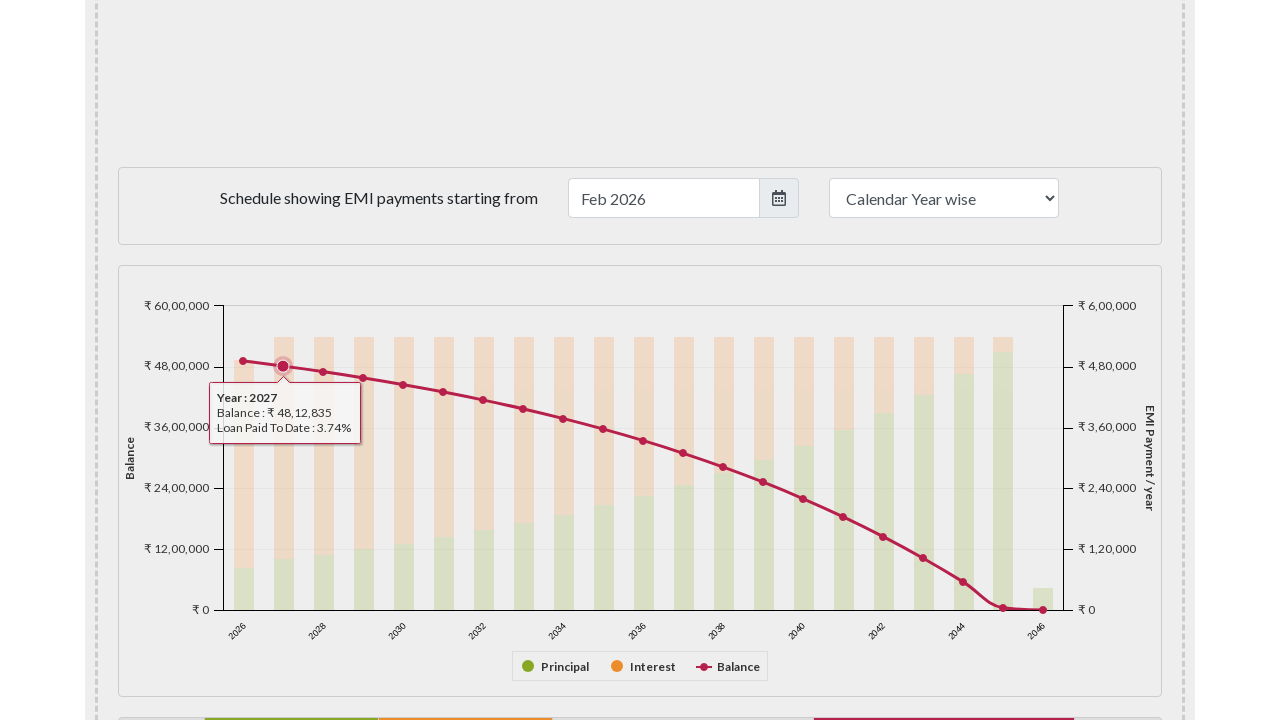

Verified tooltip visibility
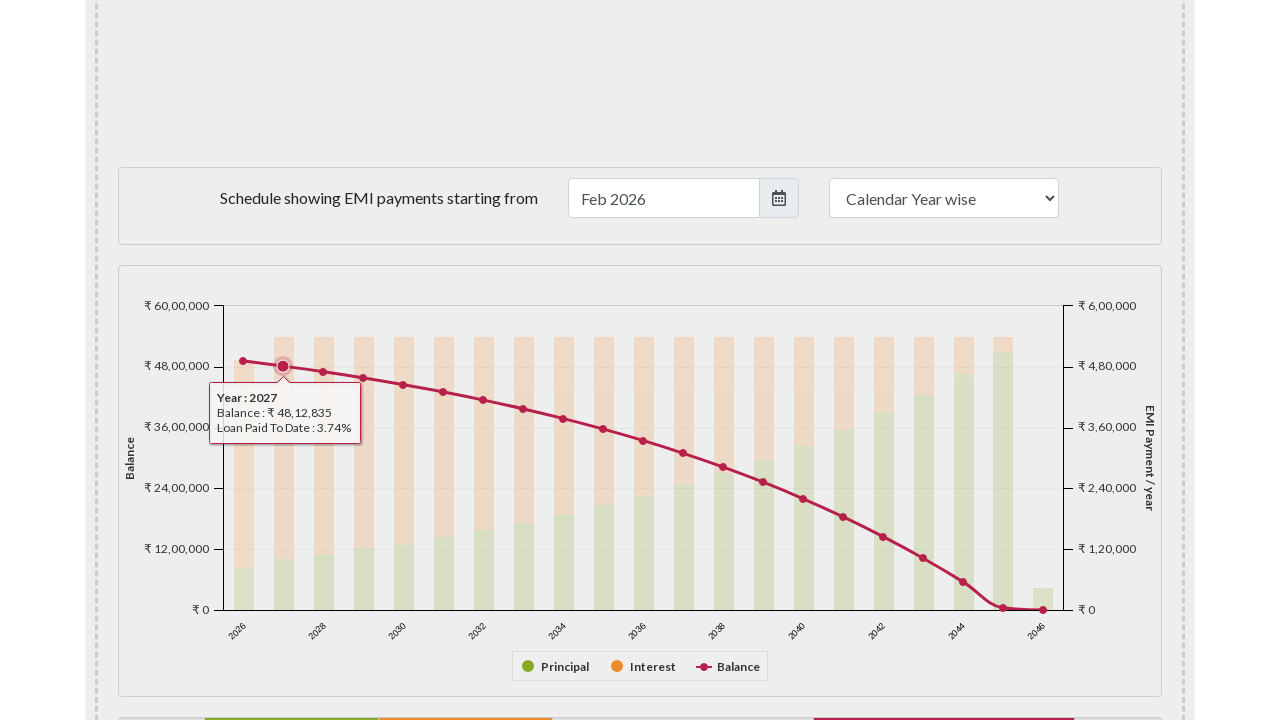

Verified tooltip visibility
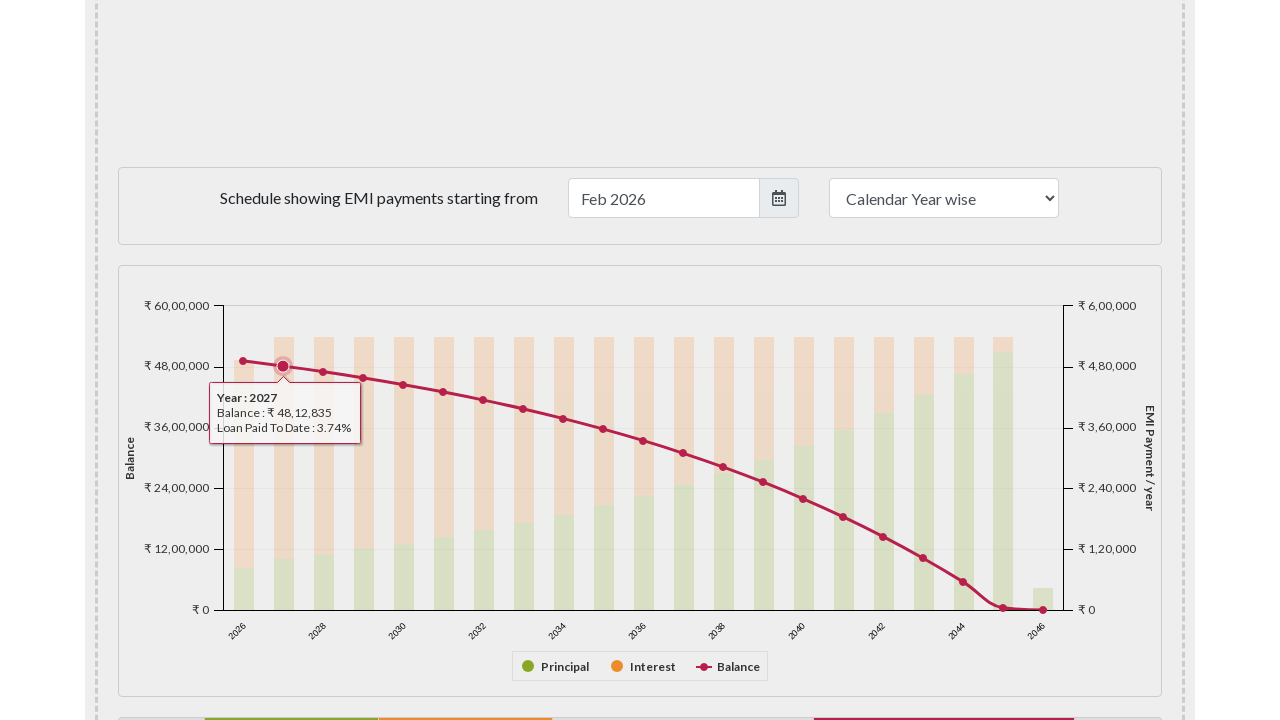

Hovered over a chart data point to reveal tooltip at (323, 372) on path[fill="#B8204C"] >> nth=3
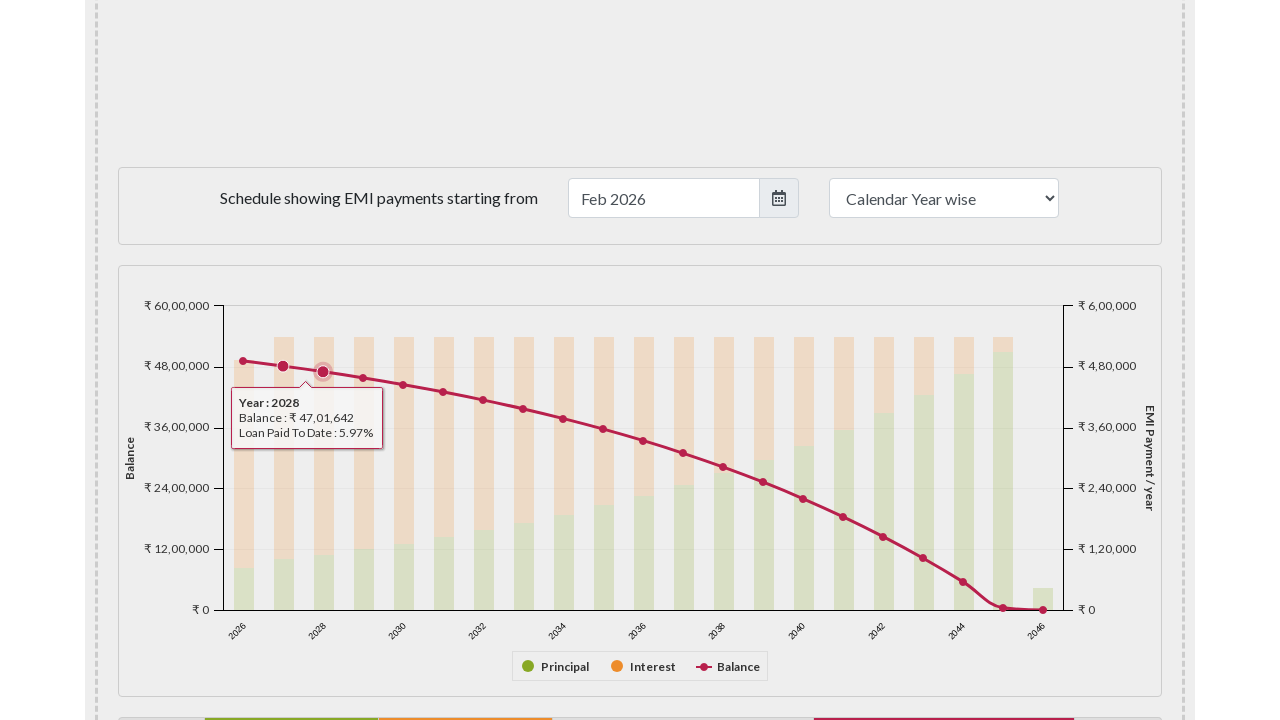

Waited 500ms for tooltip to appear
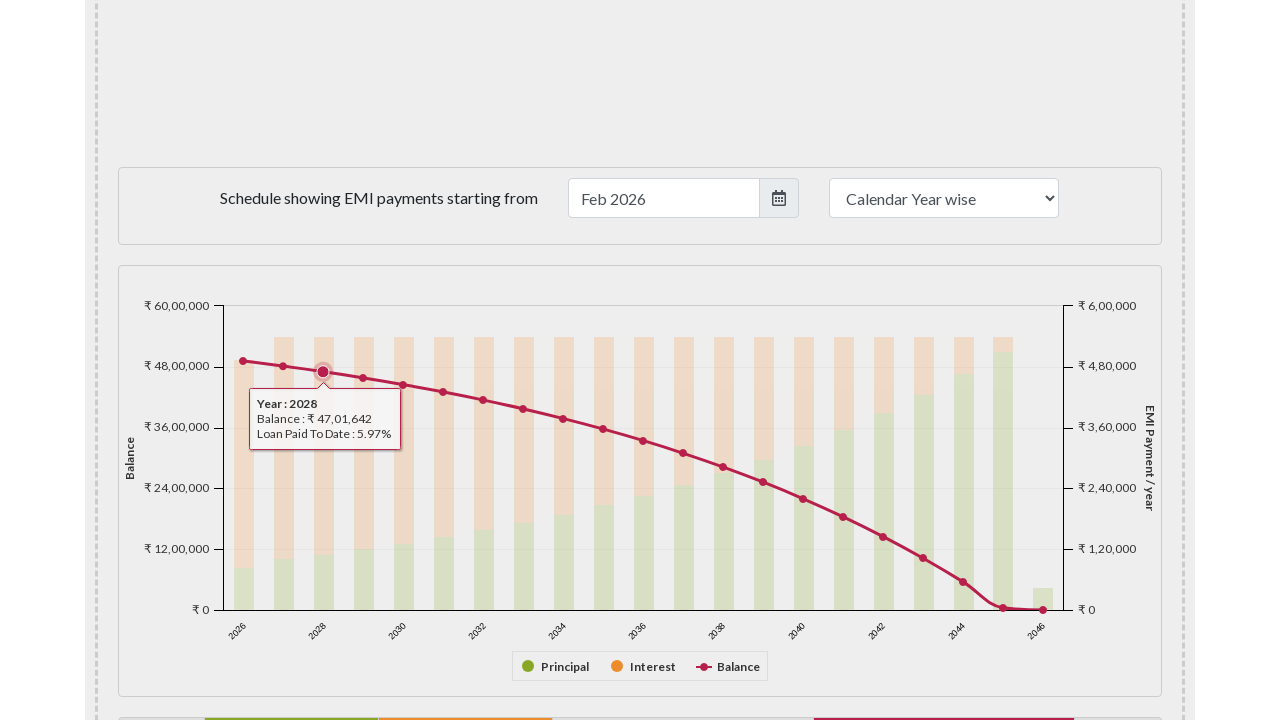

Located tooltip elements on the chart
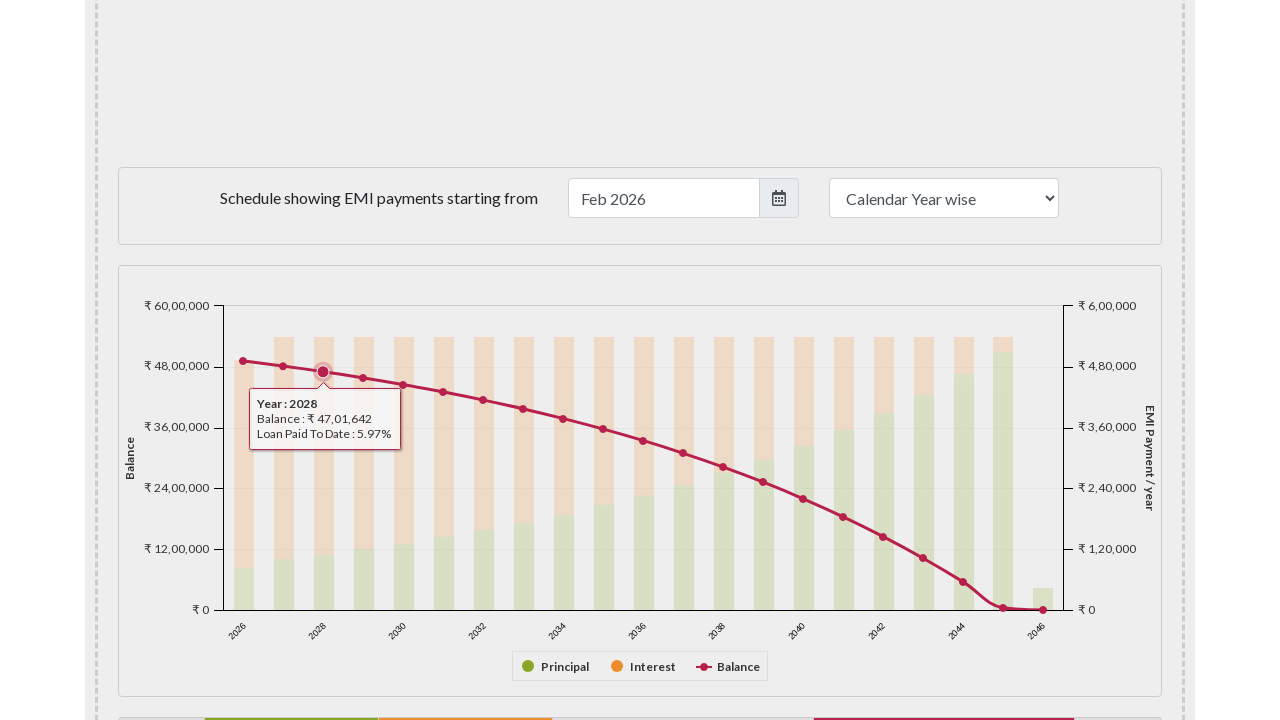

Verified tooltip visibility
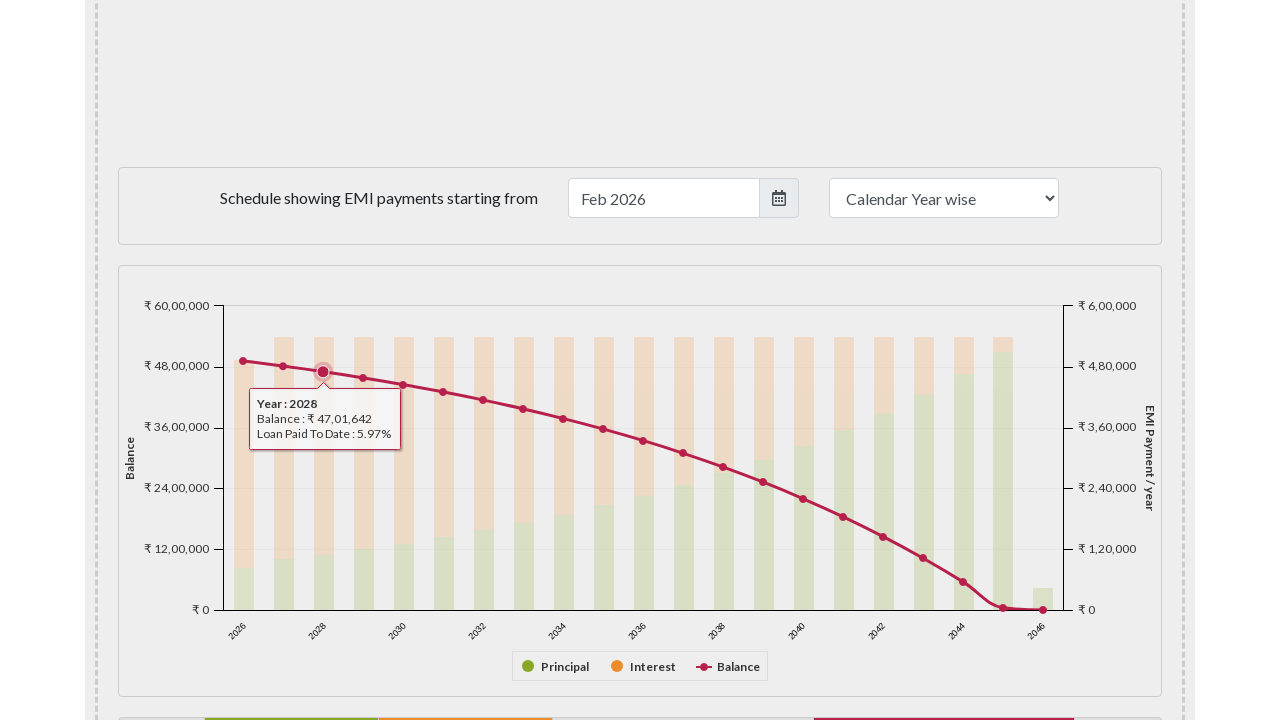

Verified tooltip visibility
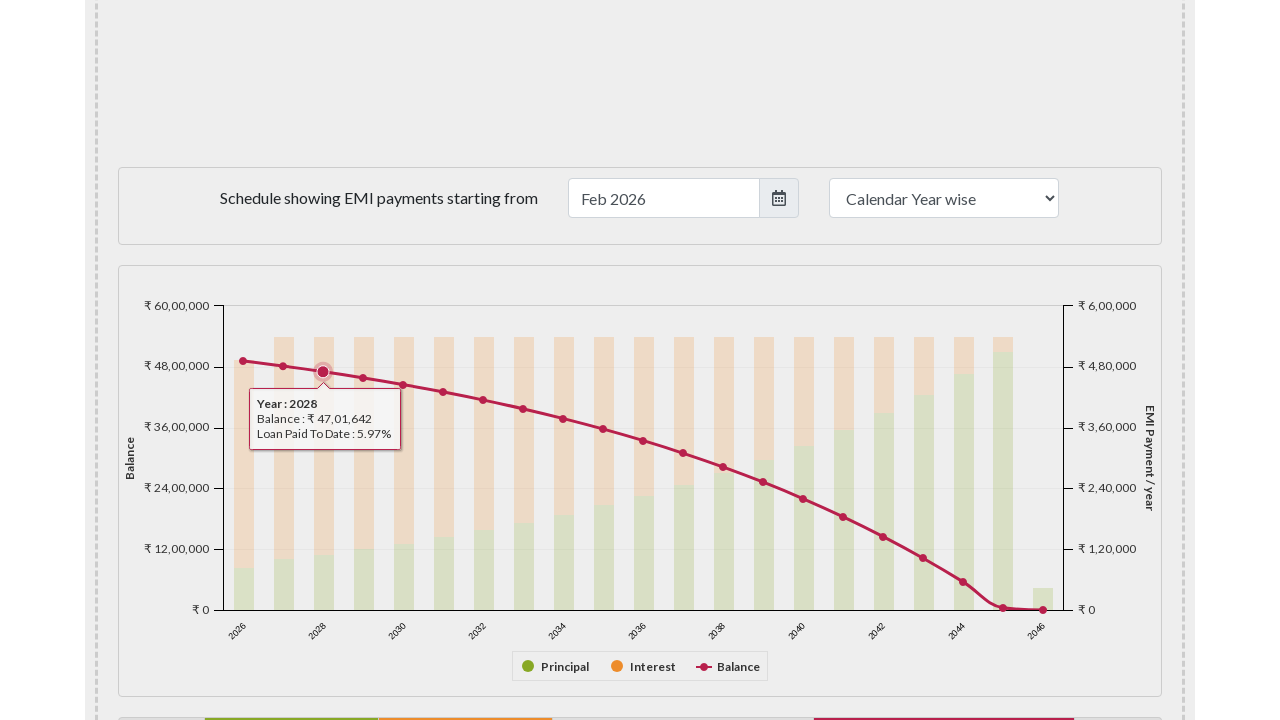

Verified tooltip visibility
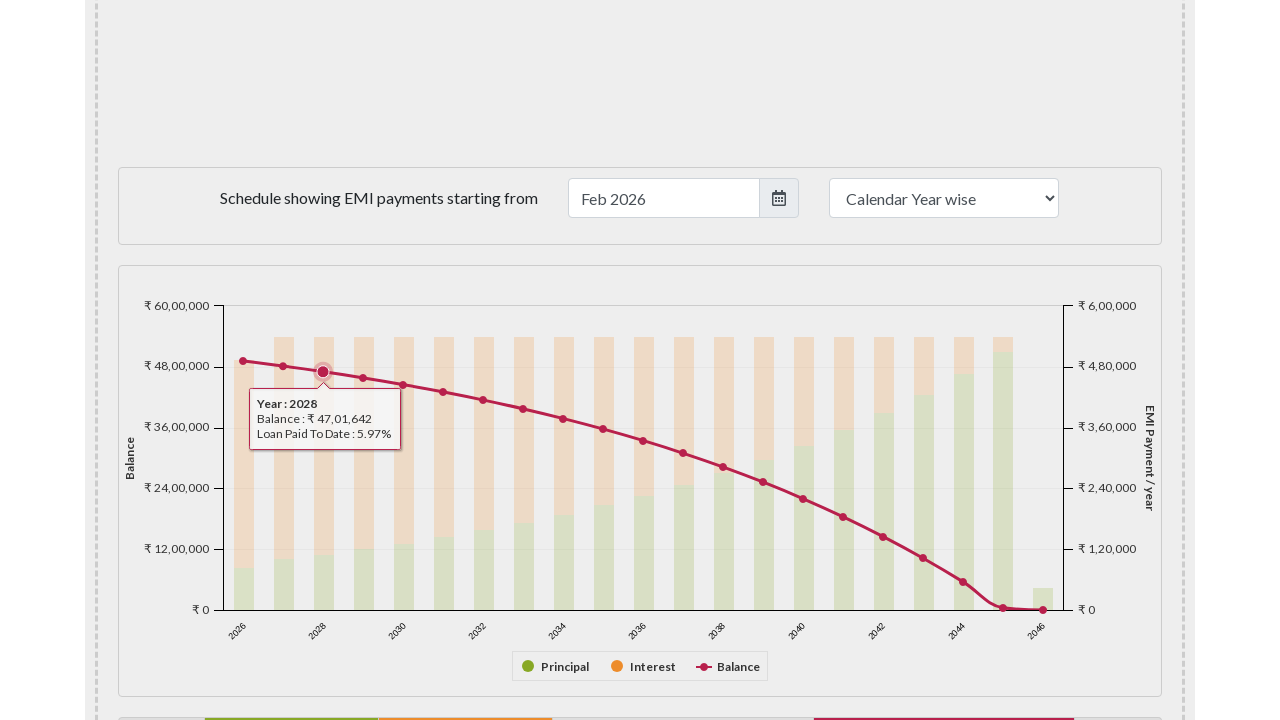

Hovered over a chart data point to reveal tooltip at (363, 378) on path[fill="#B8204C"] >> nth=4
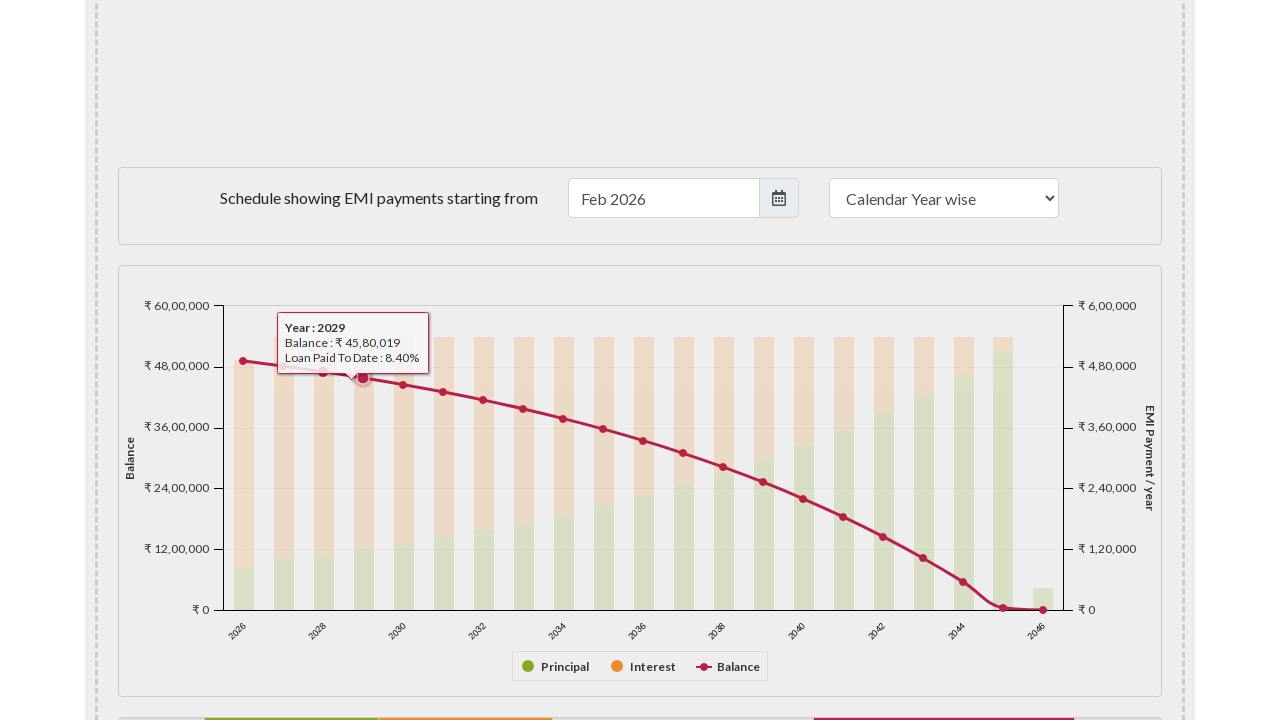

Waited 500ms for tooltip to appear
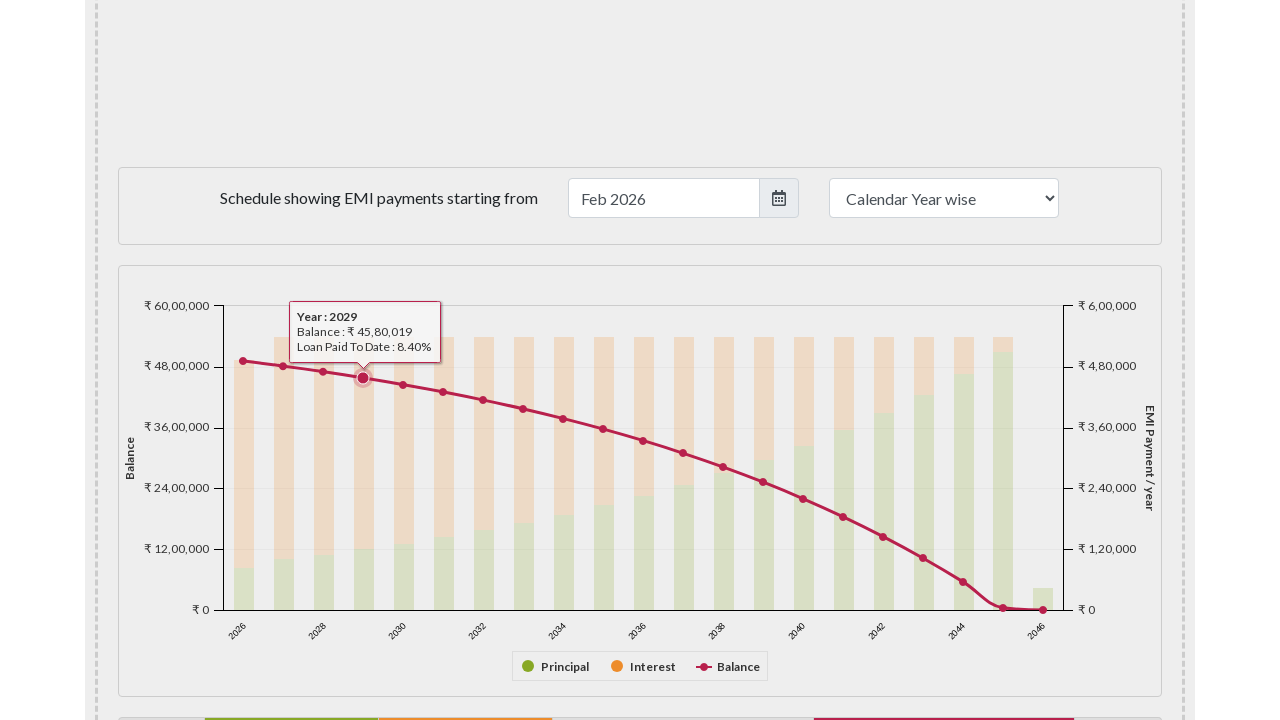

Located tooltip elements on the chart
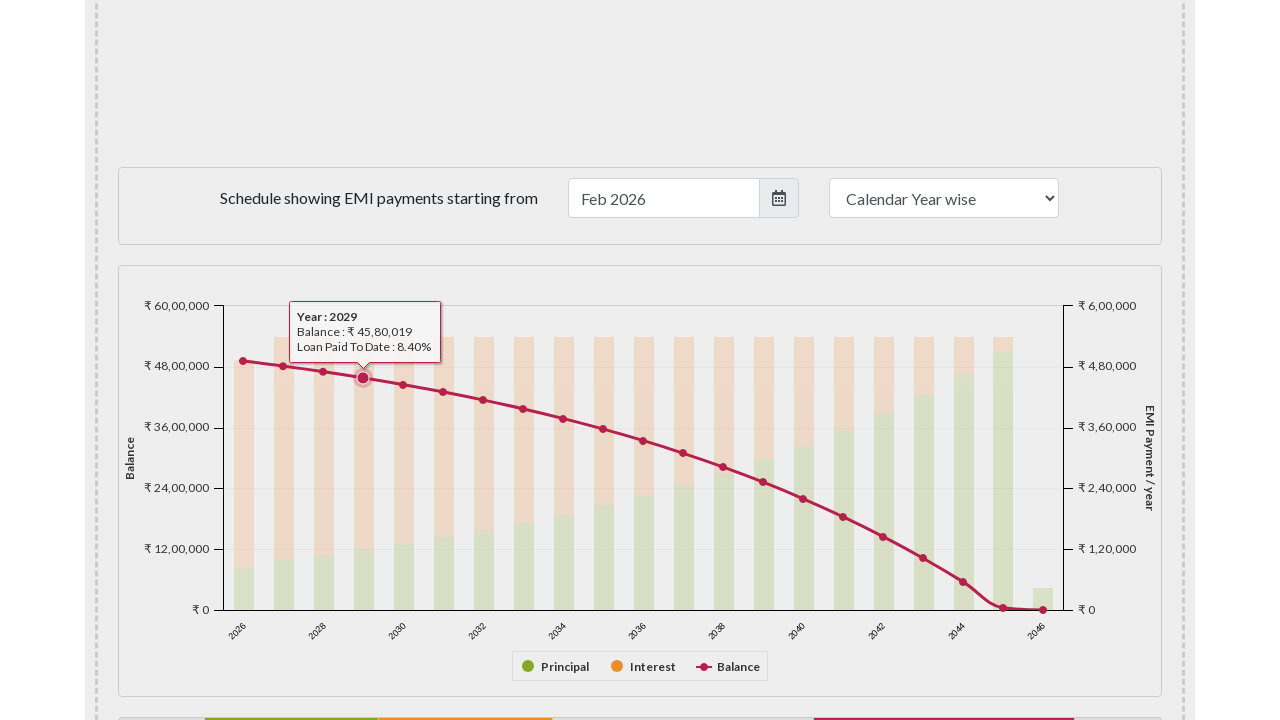

Verified tooltip visibility
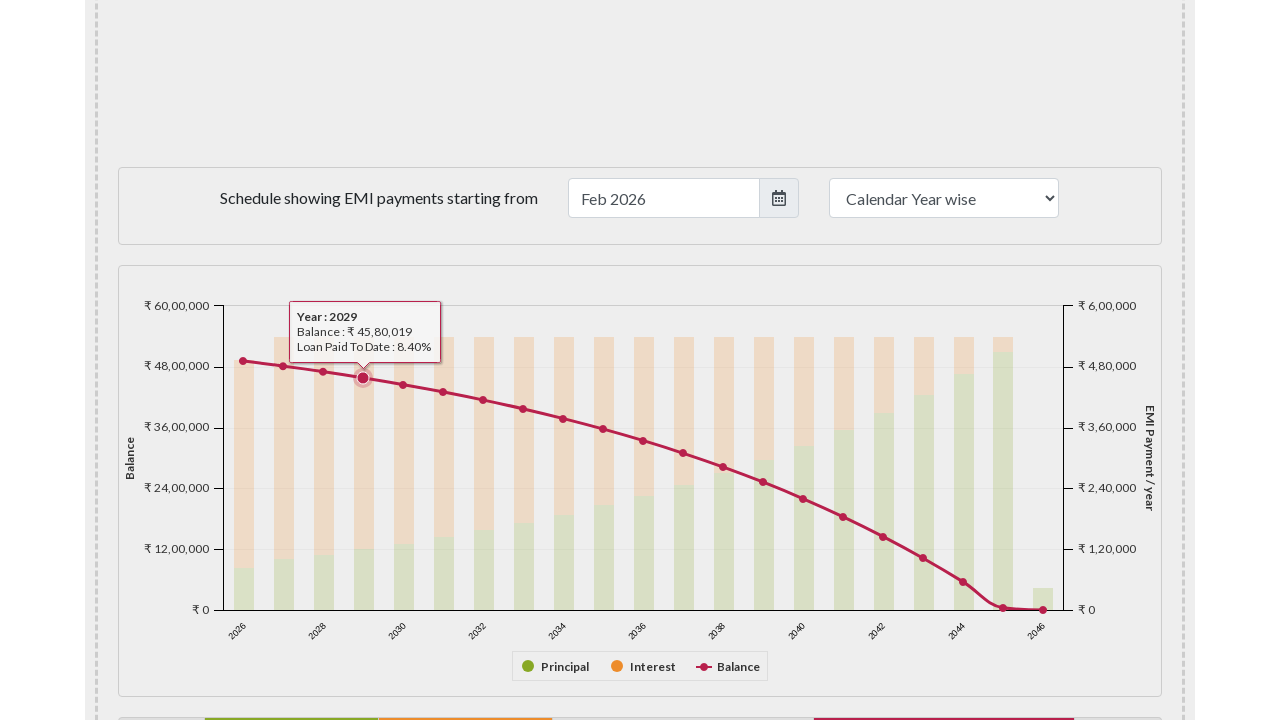

Verified tooltip visibility
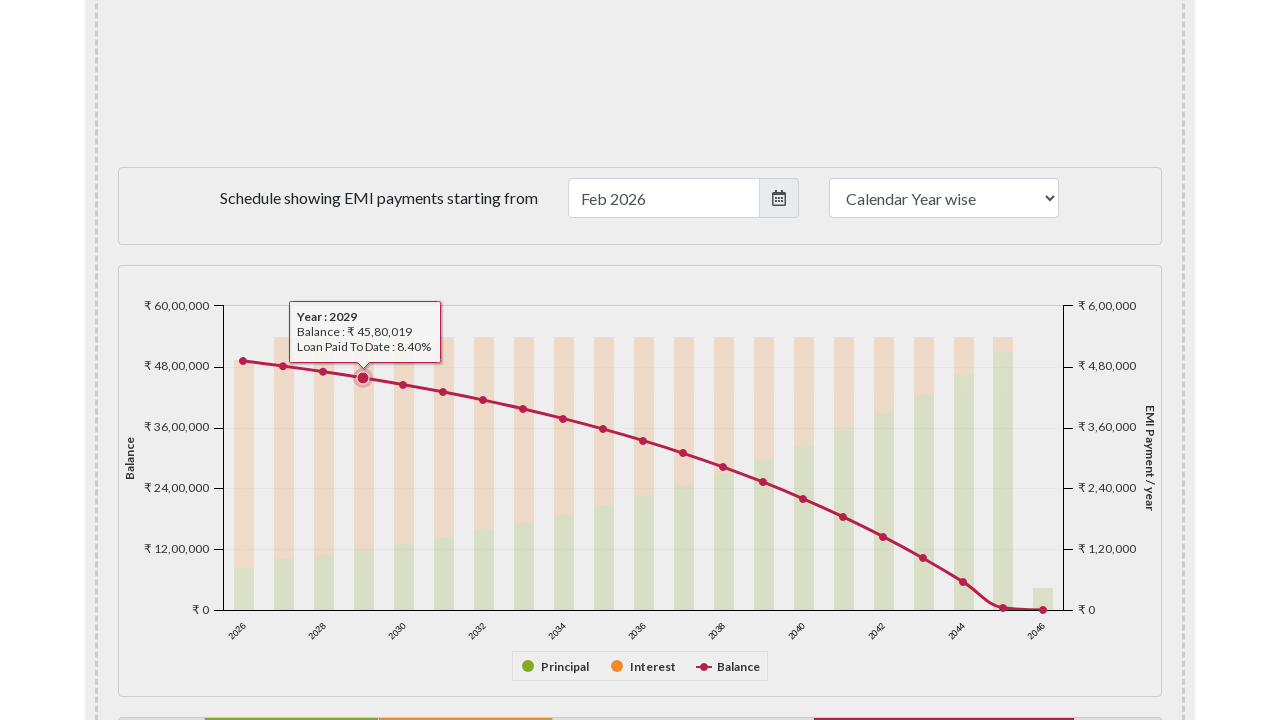

Verified tooltip visibility
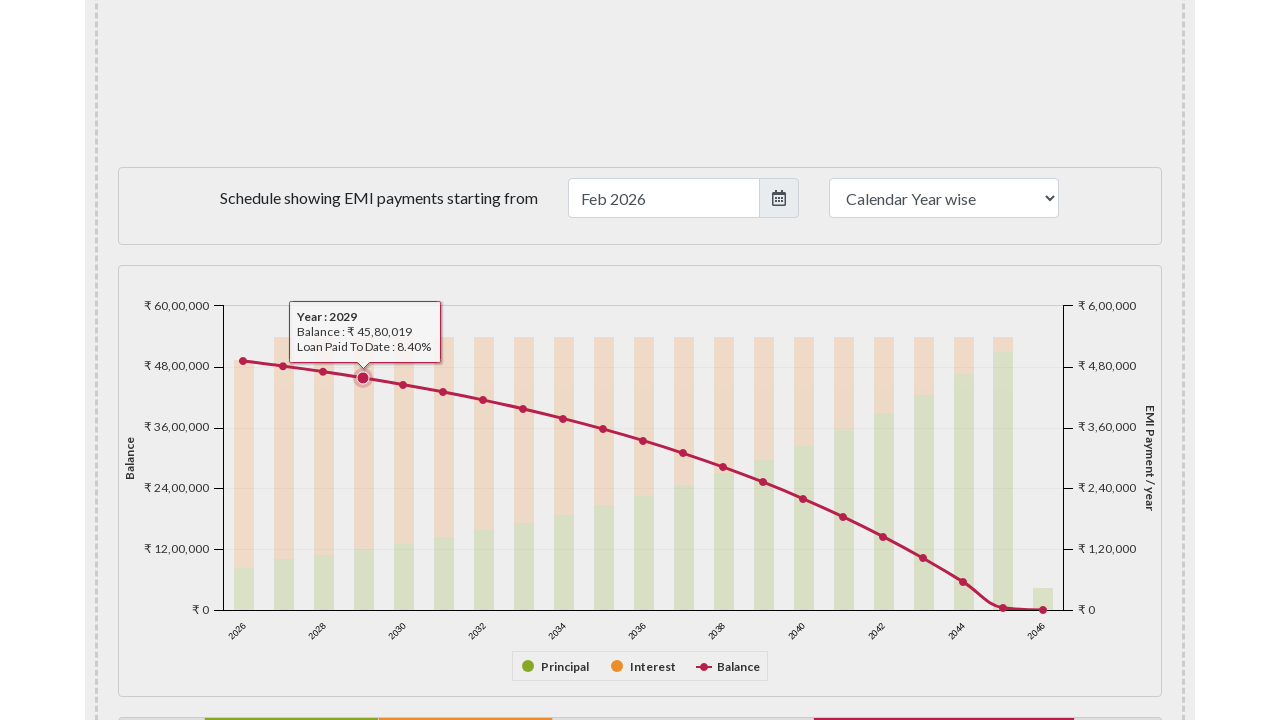

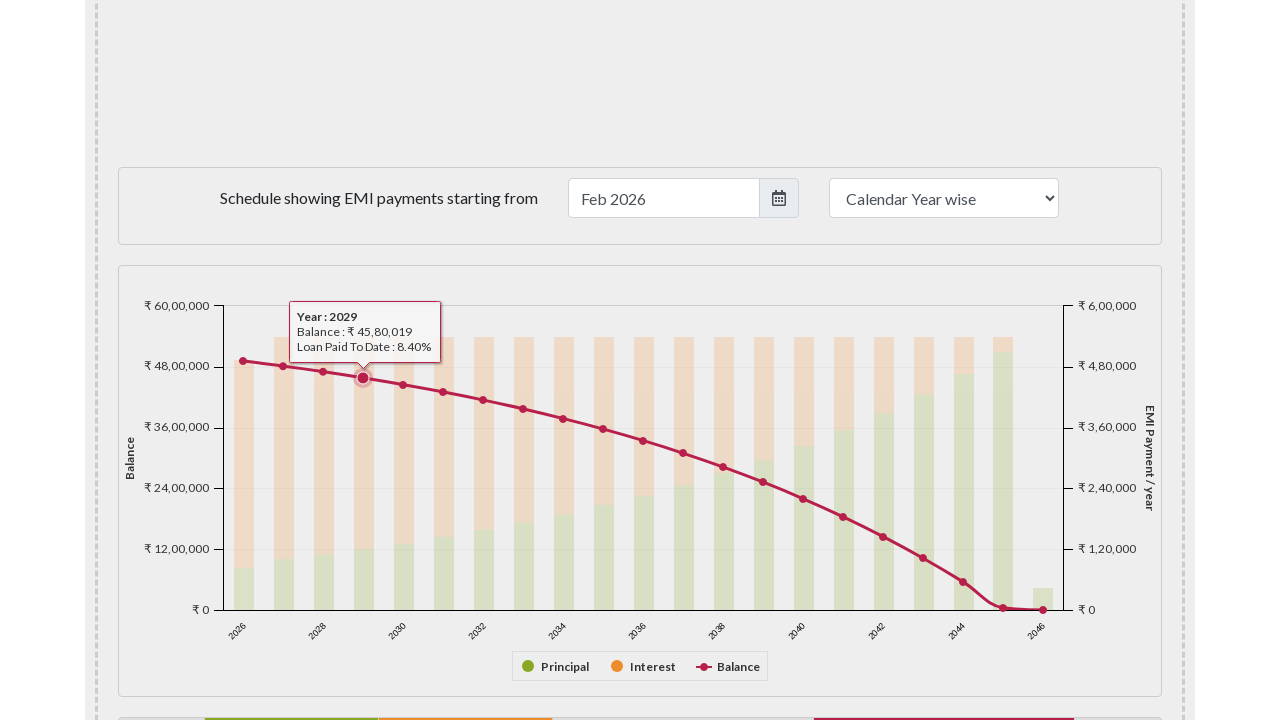